Navigates to the Tech With Tim website homepage

Starting URL: https://techwithtim.net

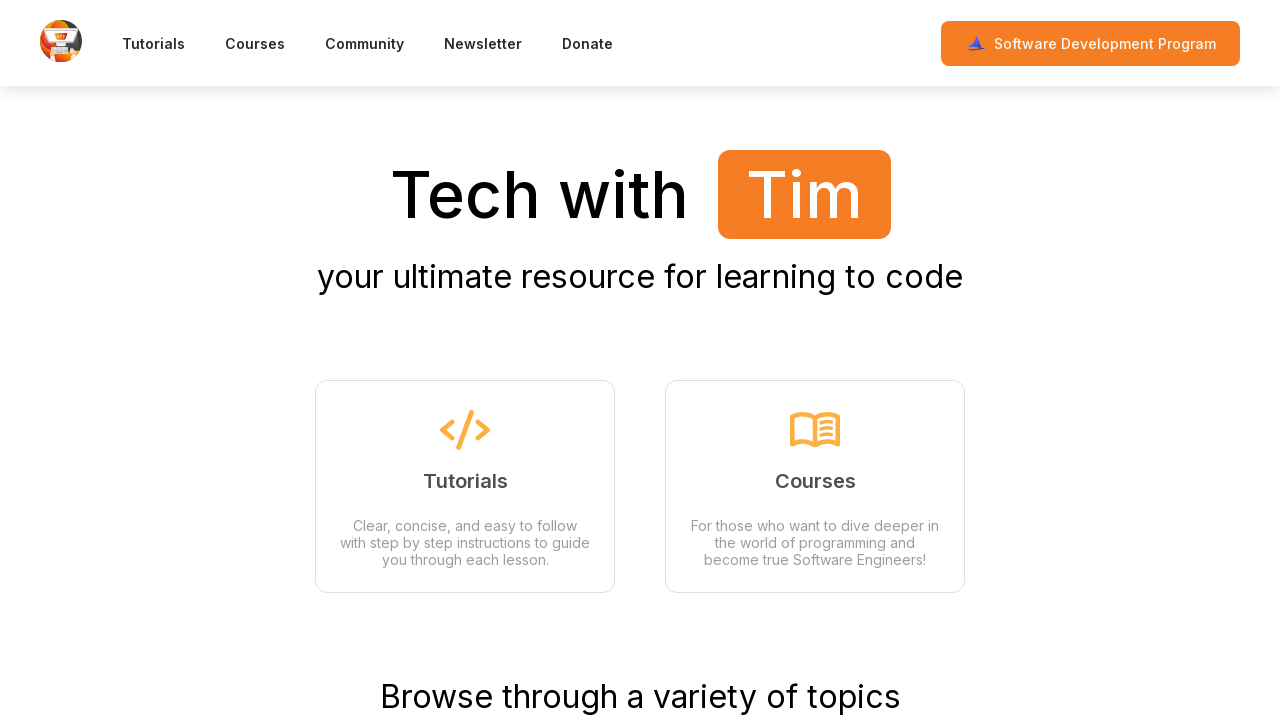

Tech With Tim homepage loaded (DOM content loaded)
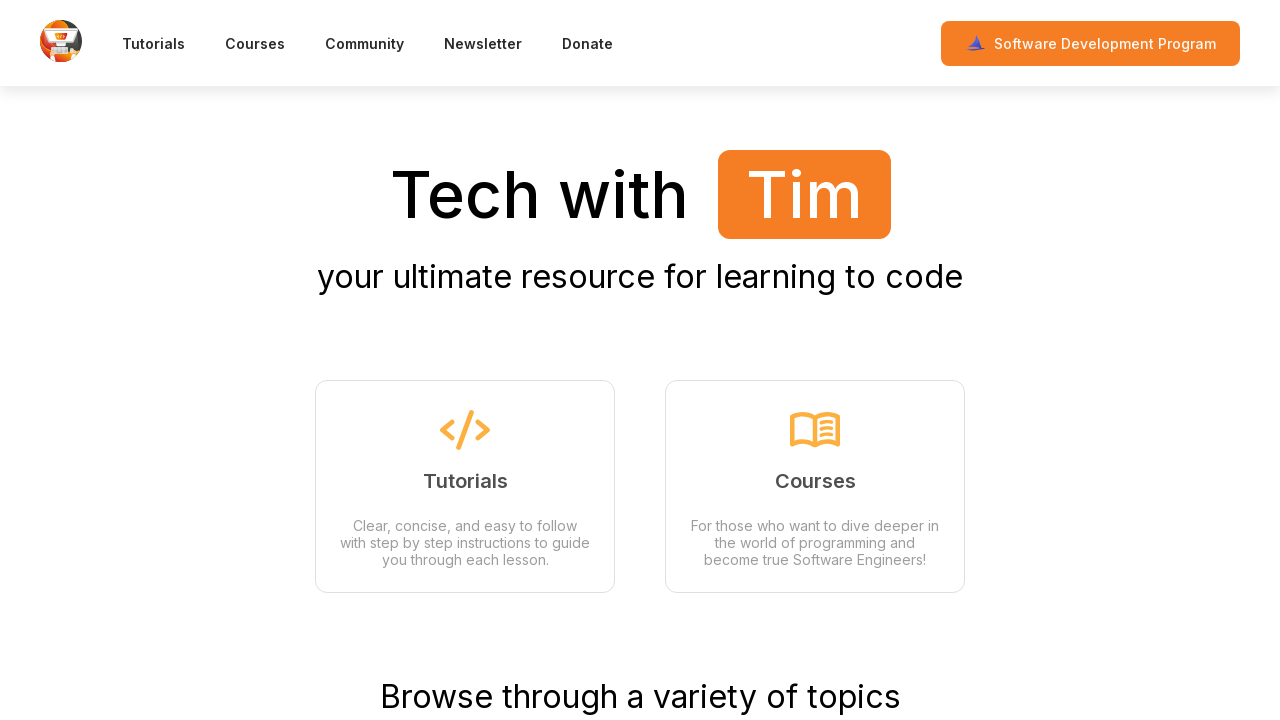

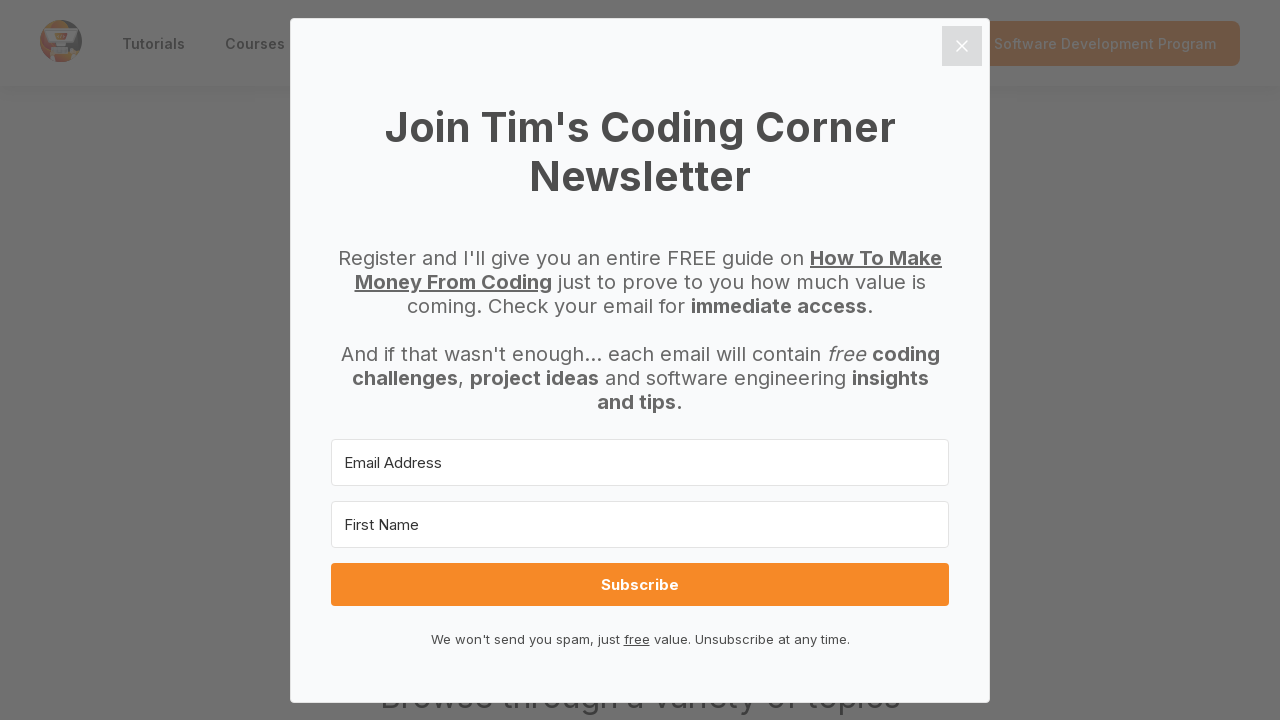